Tests closing a modal entry ad popup by clicking the close button in the modal footer

Starting URL: http://the-internet.herokuapp.com/entry_ad

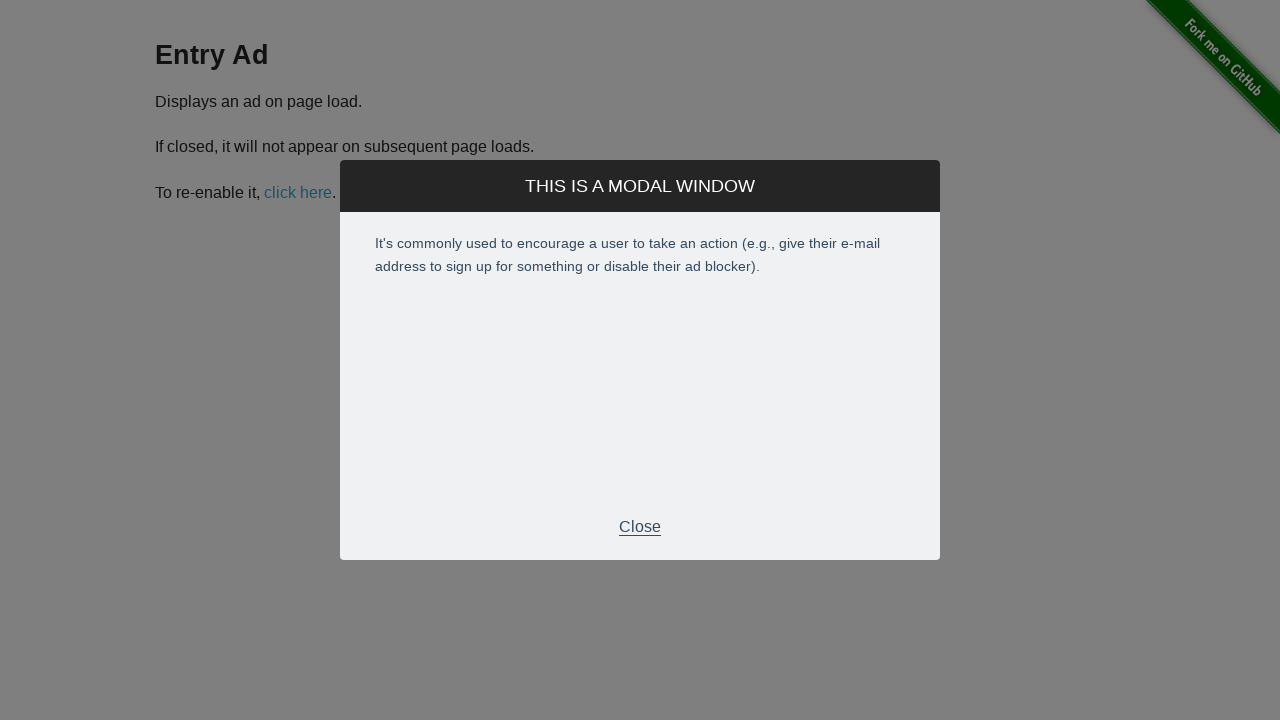

Waited for entry ad modal footer to appear
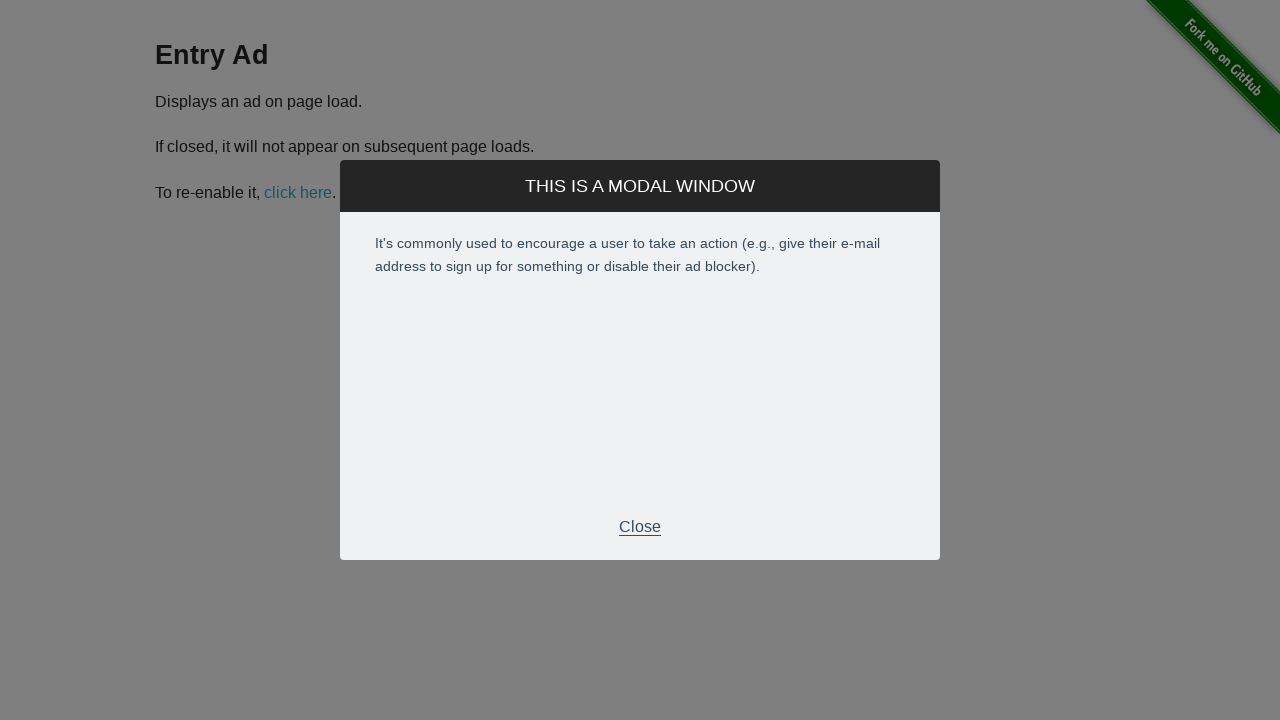

Clicked close button in modal footer to dismiss entry ad at (640, 527) on div.modal-footer
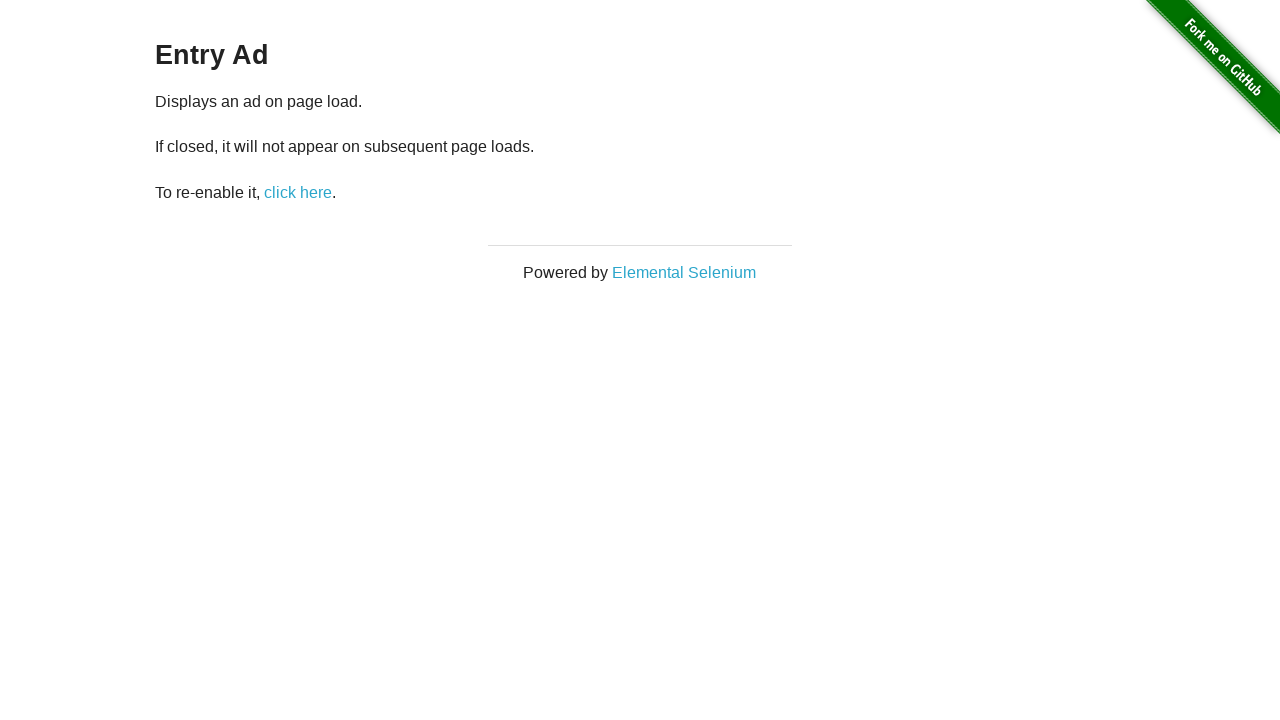

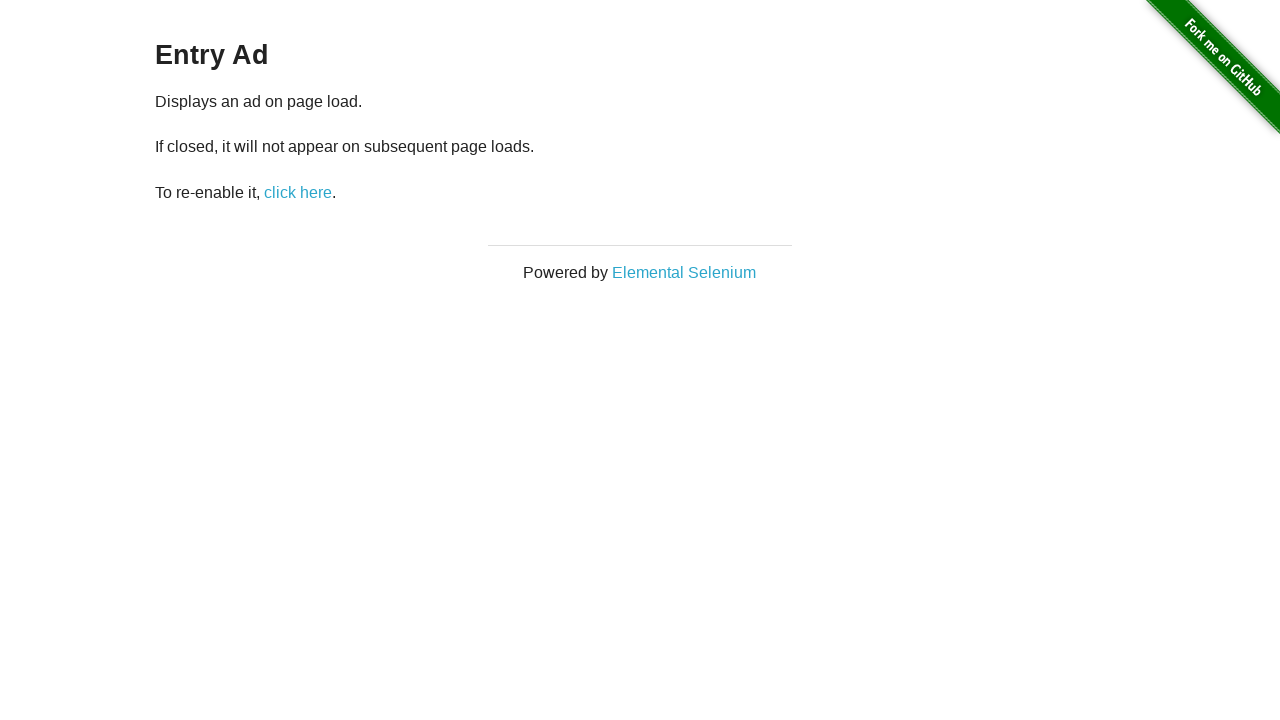